Tests opening a new tab by clicking a demo site link and verifying navigation to demoqa.com

Starting URL: https://www.toolsqa.com/selenium-training/

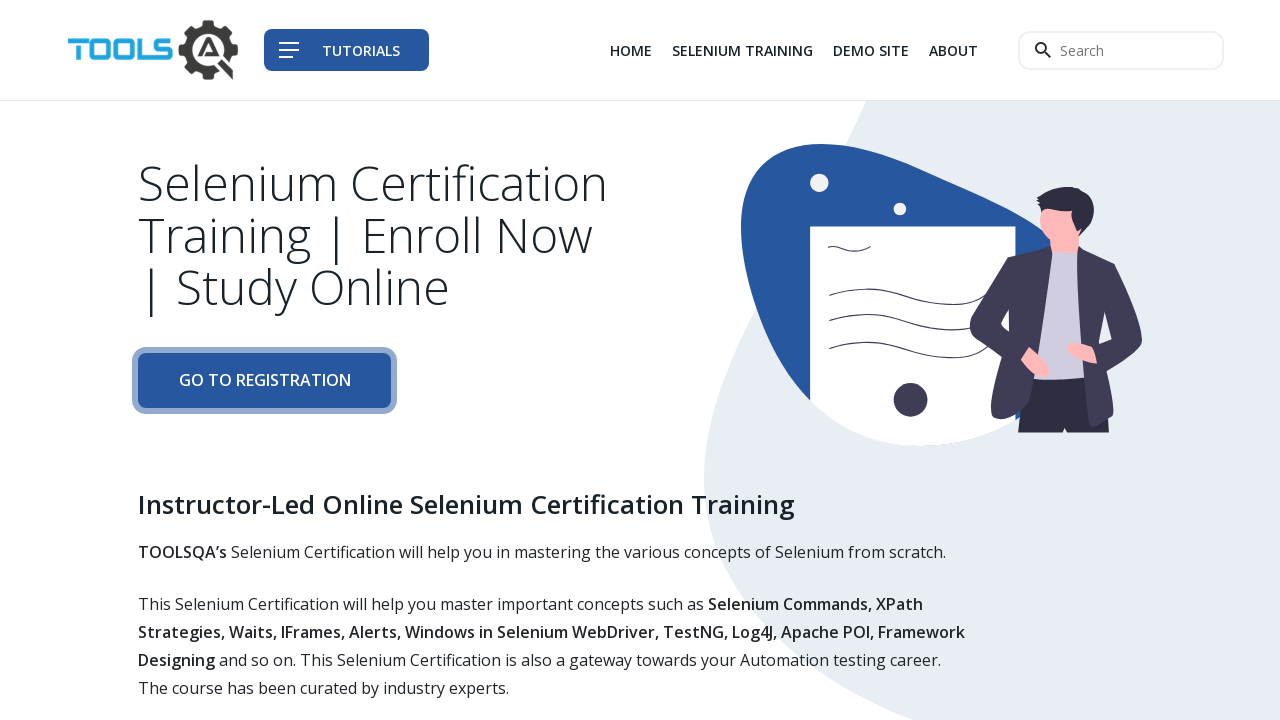

Clicked demo site link in new tab at (871, 50) on div.col-auto li:nth-child(3) a
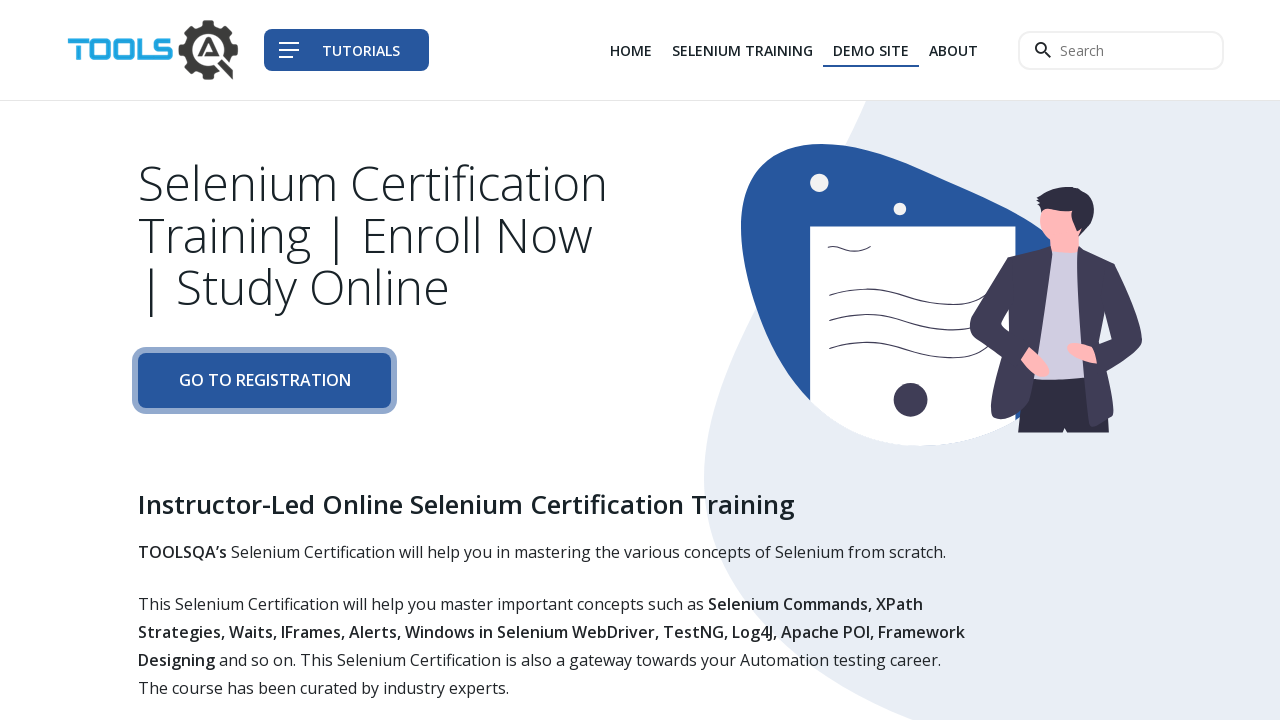

New tab opened with demo site
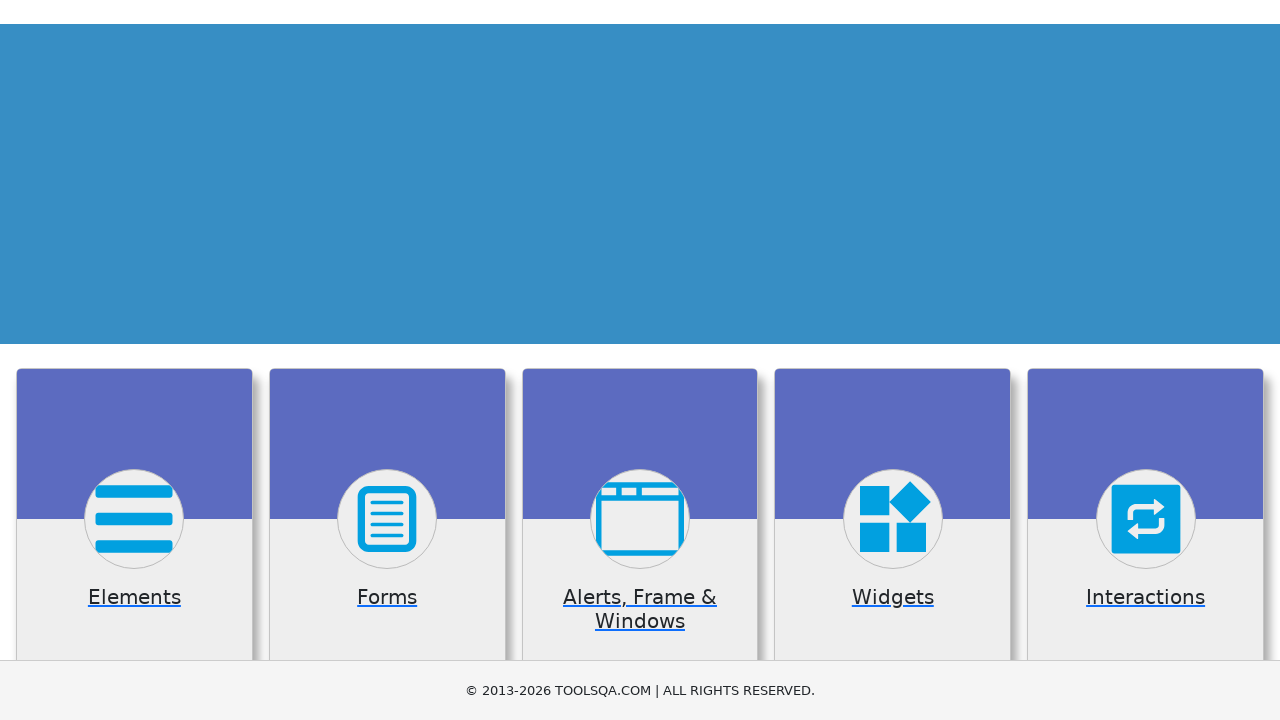

New tab loaded completely, navigated to demoqa.com
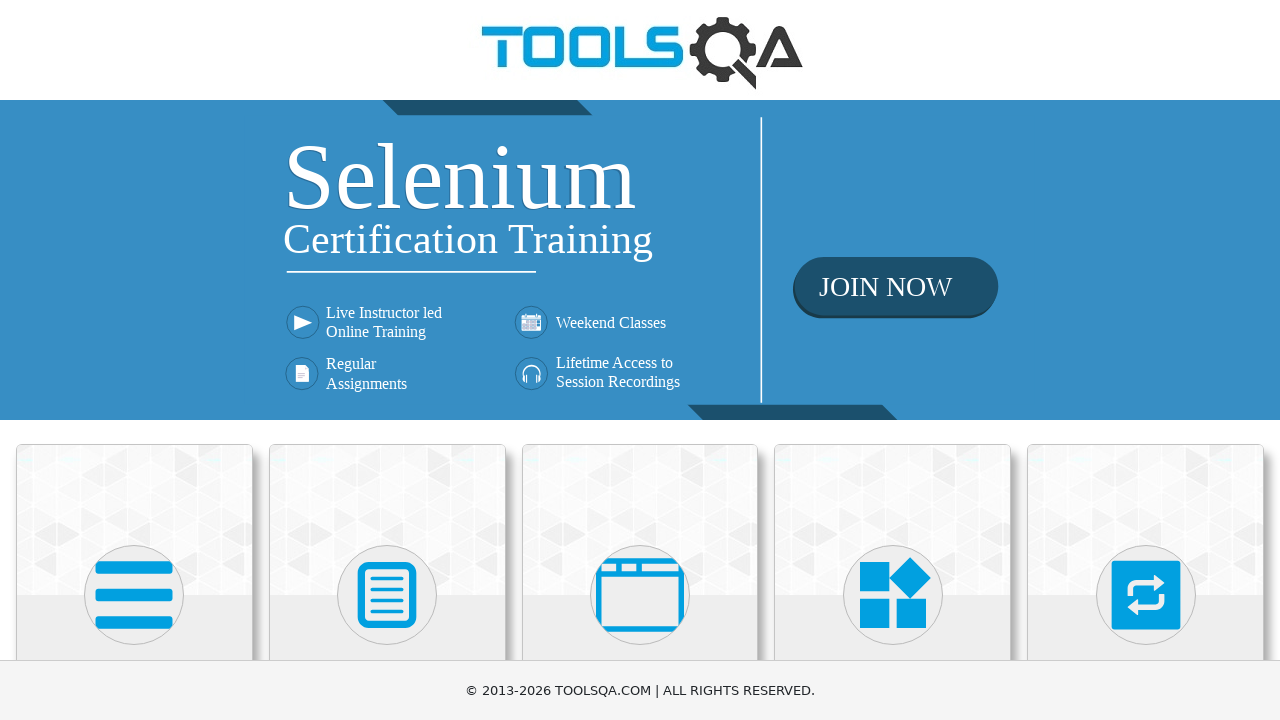

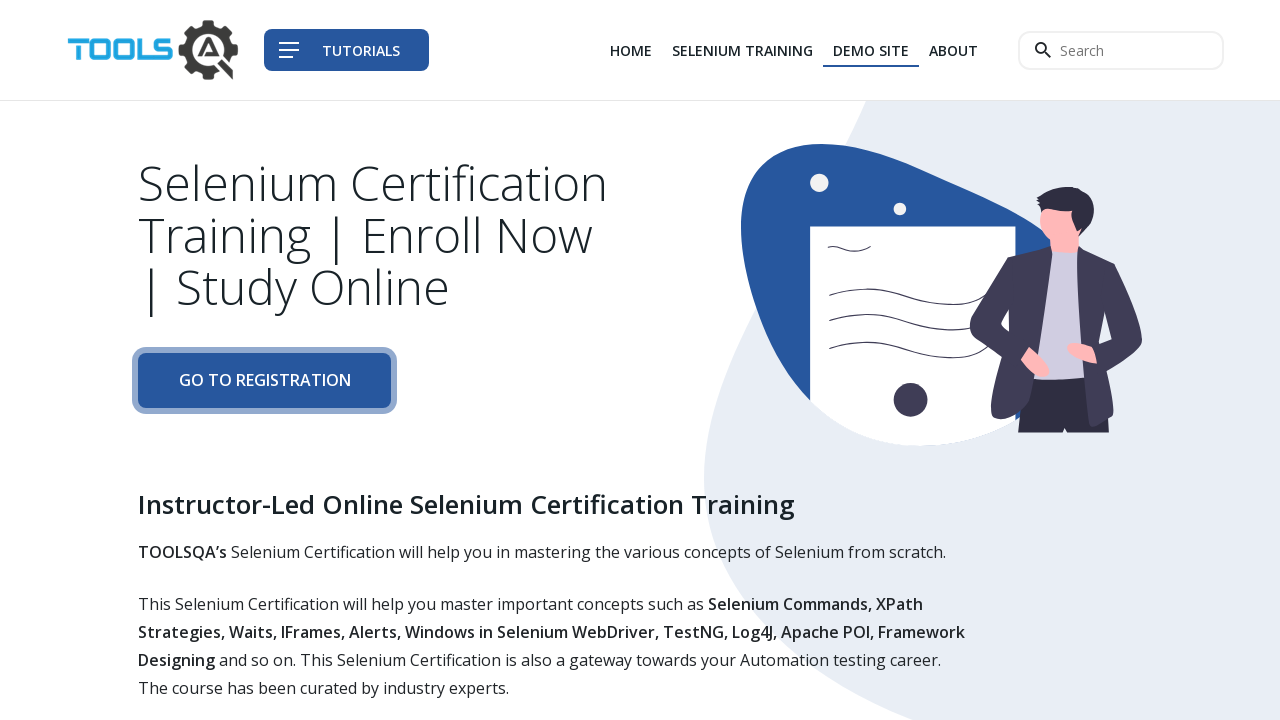